Tests selecting an option from a dropdown using the built-in select helper method by visible text, then verifying the selection.

Starting URL: https://the-internet.herokuapp.com/dropdown

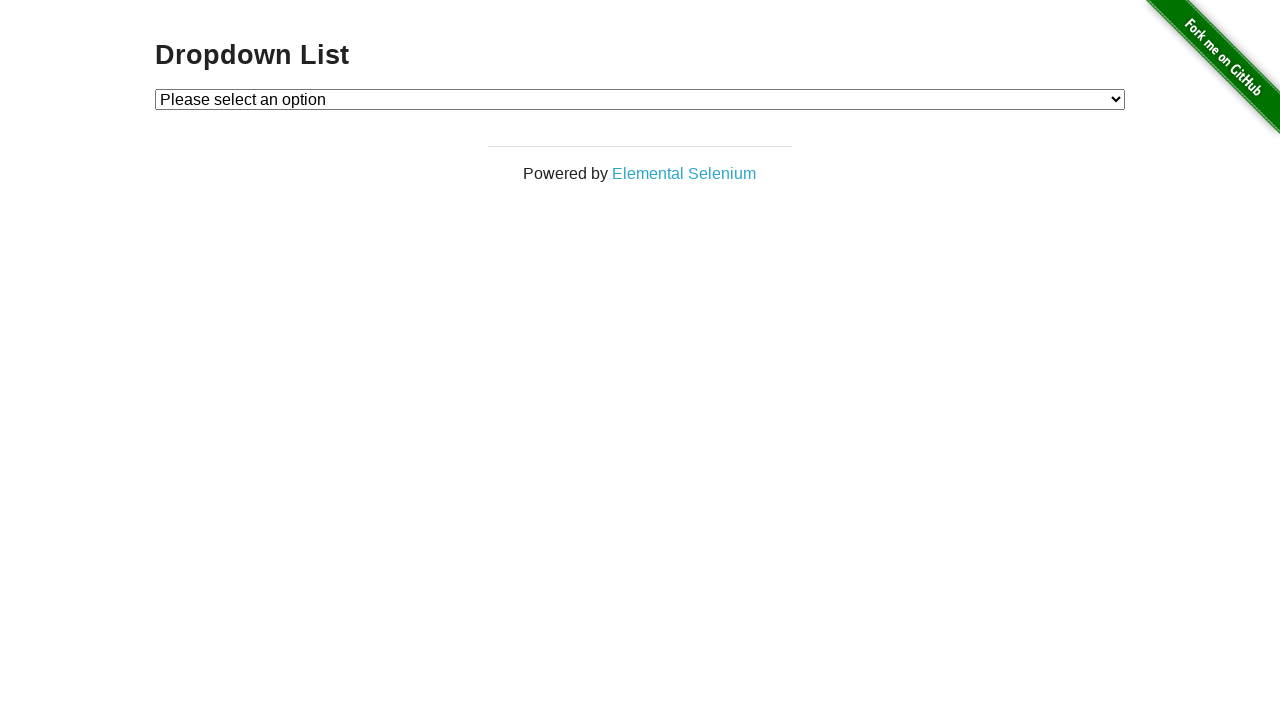

Navigated to dropdown test page
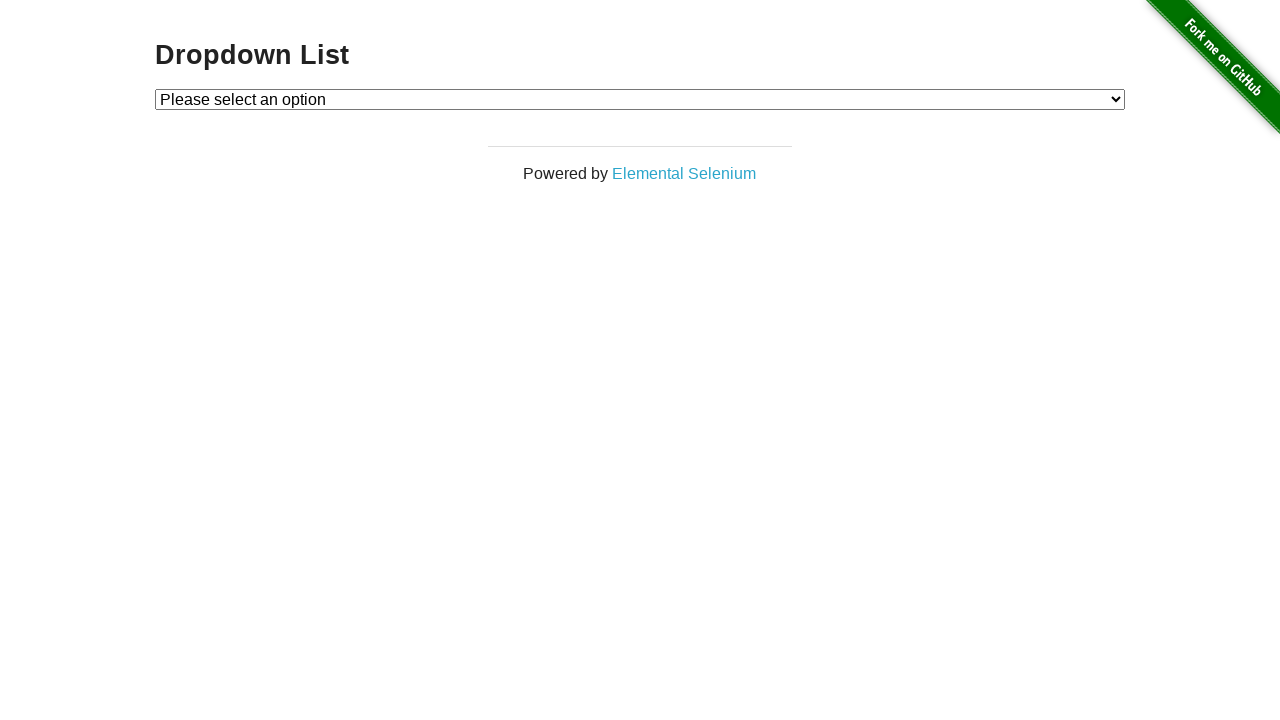

Selected 'Option 1' from dropdown using visible text on #dropdown
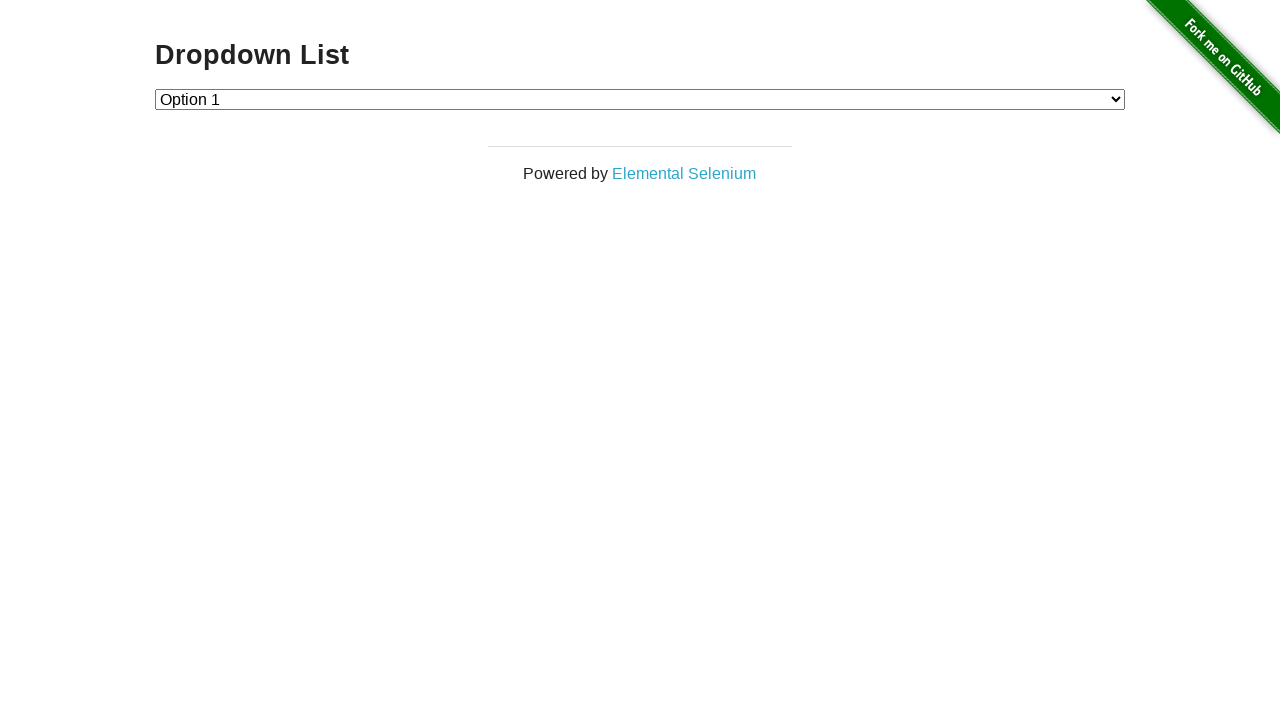

Retrieved selected option text from dropdown
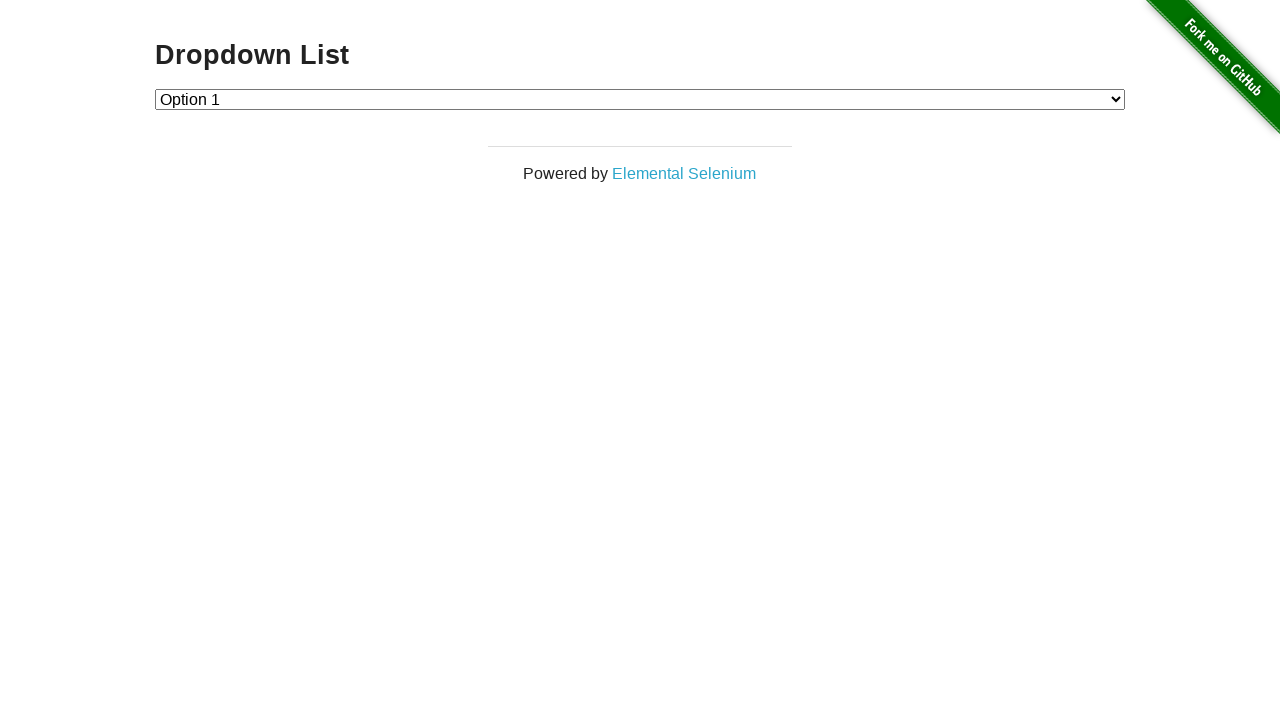

Verified that 'Option 1' is correctly selected in the dropdown
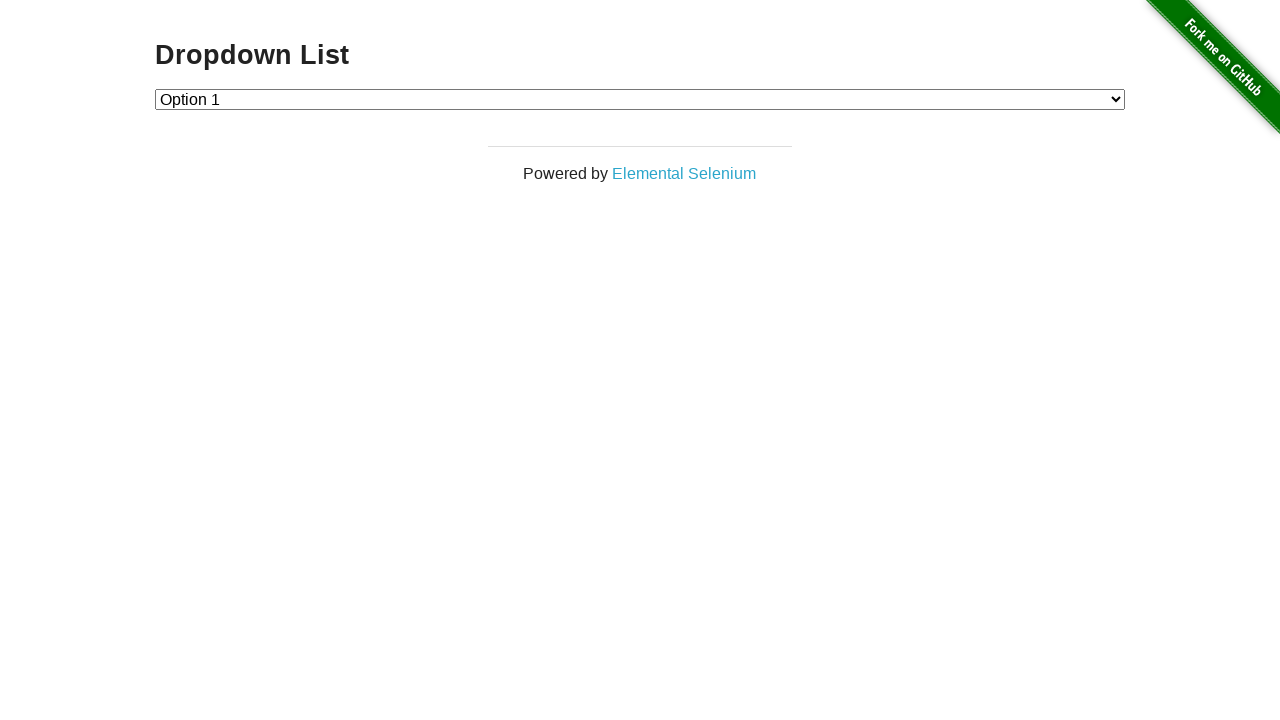

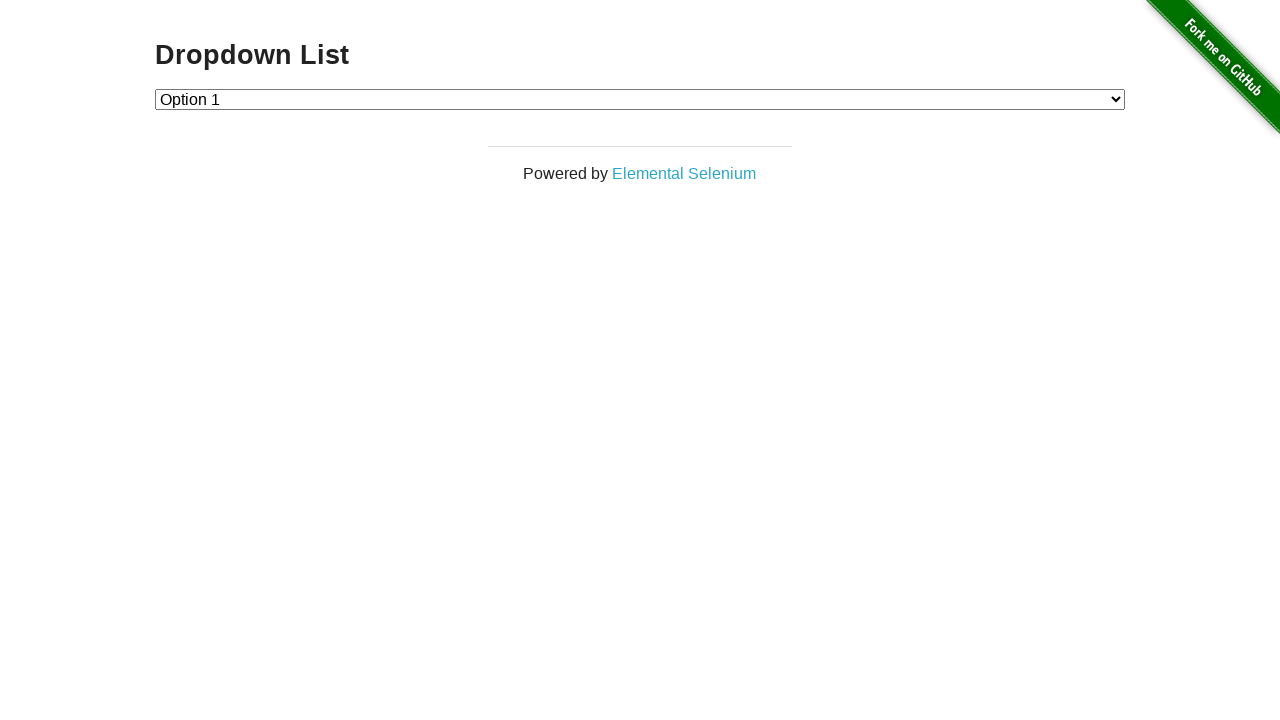